Tests checking specific checkboxes using their value attributes (option1 and option2) and verifying they become checked

Starting URL: https://rahulshettyacademy.com/AutomationPractice/

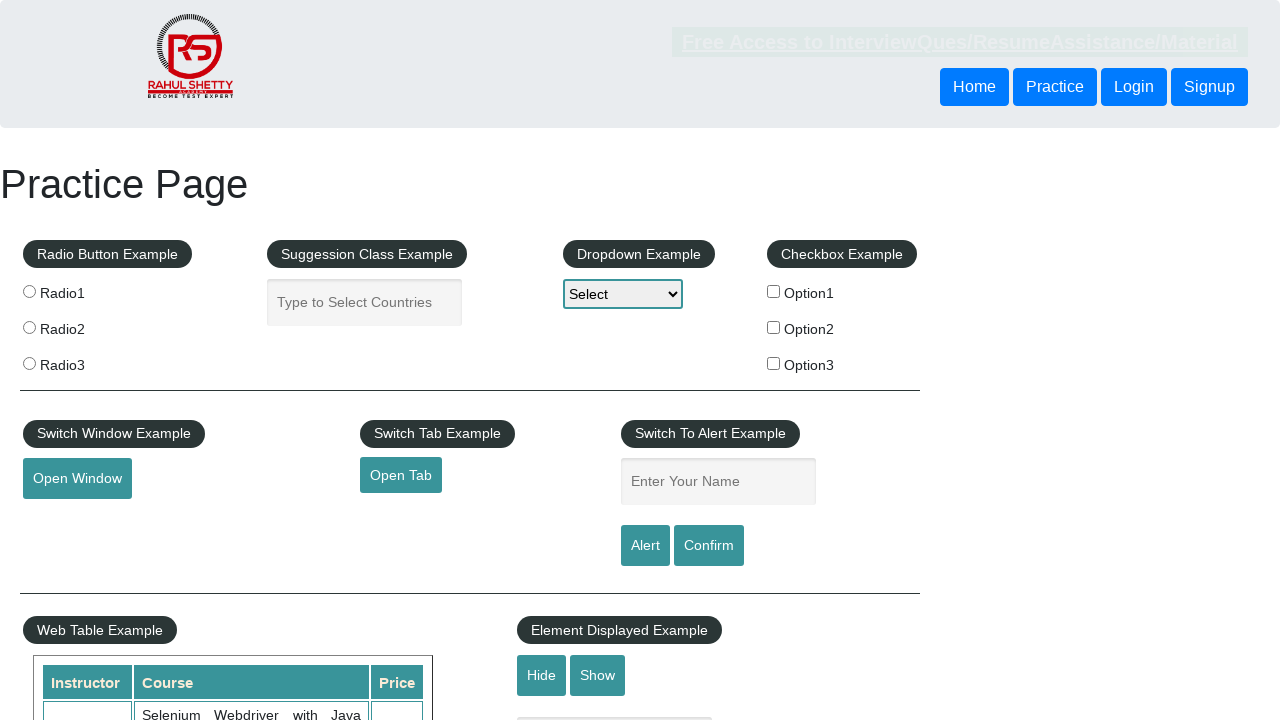

Checked checkbox with value 'option1' at (774, 291) on #checkbox-example>fieldset>label>input[value="option1"]
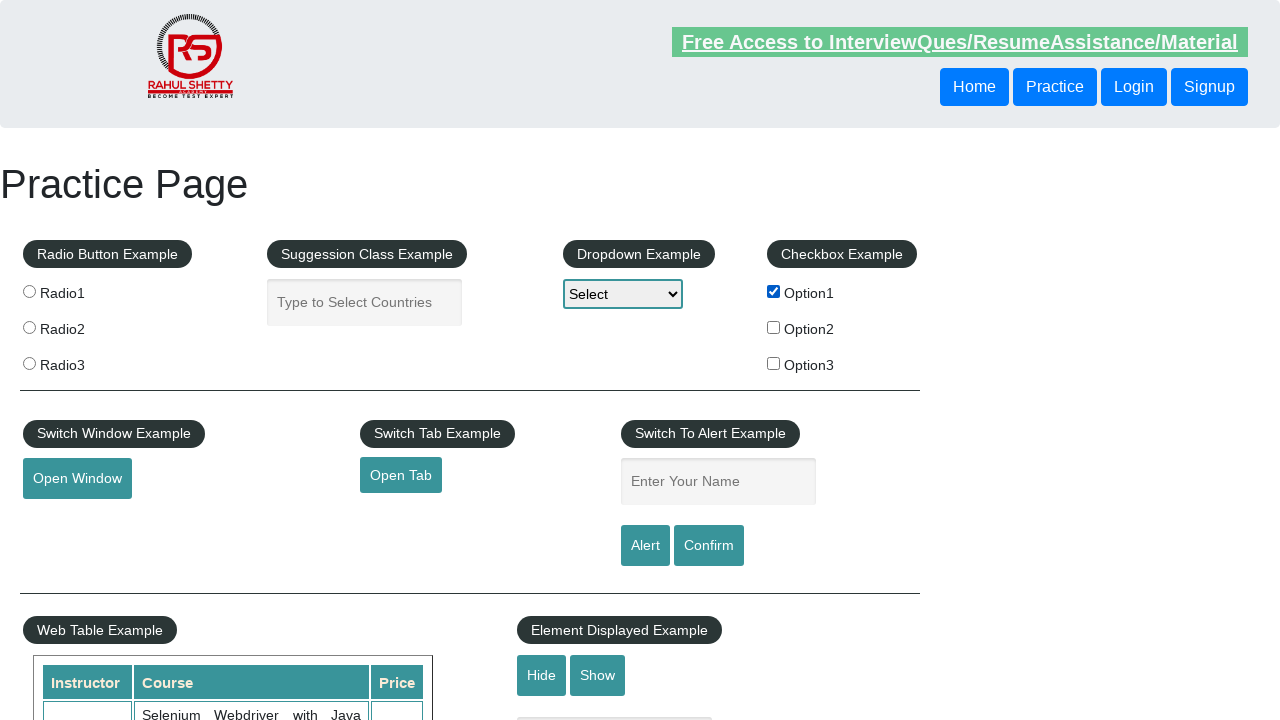

Checked checkbox with value 'option2' at (774, 327) on #checkbox-example>fieldset>label>input[value="option2"]
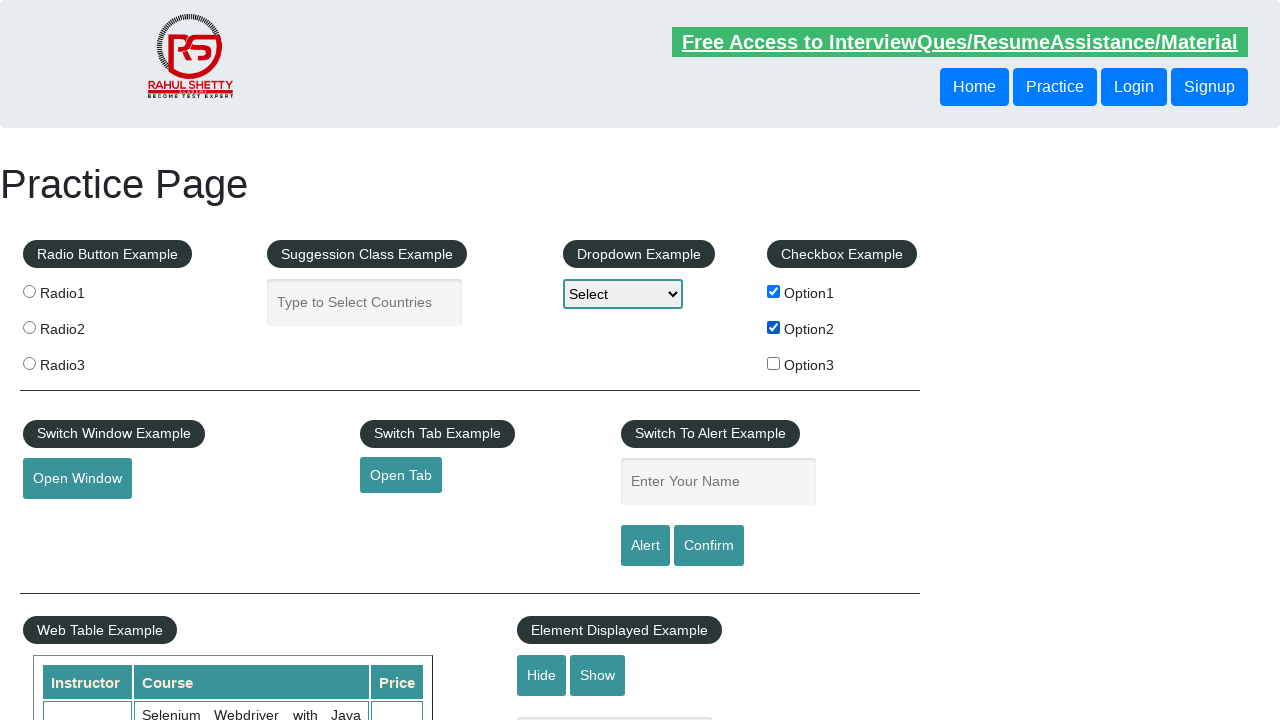

Verified checkbox with value 'option1' is checked
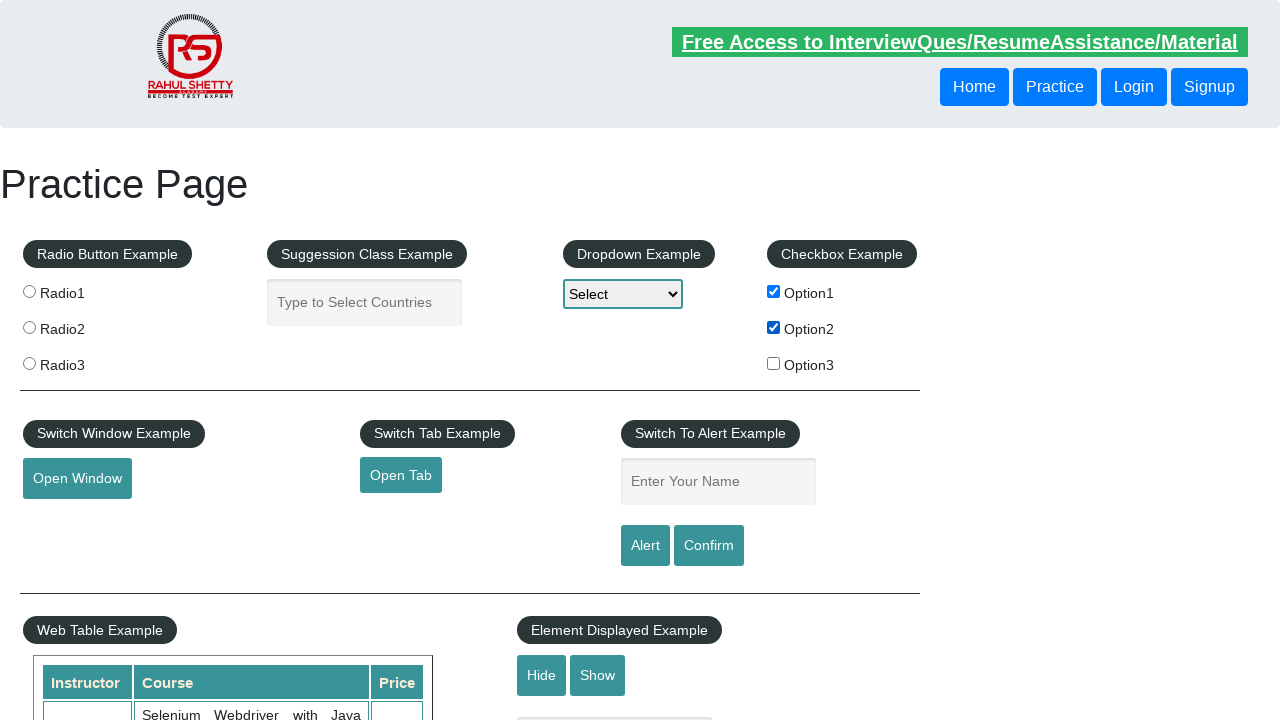

Verified checkbox with value 'option2' is checked
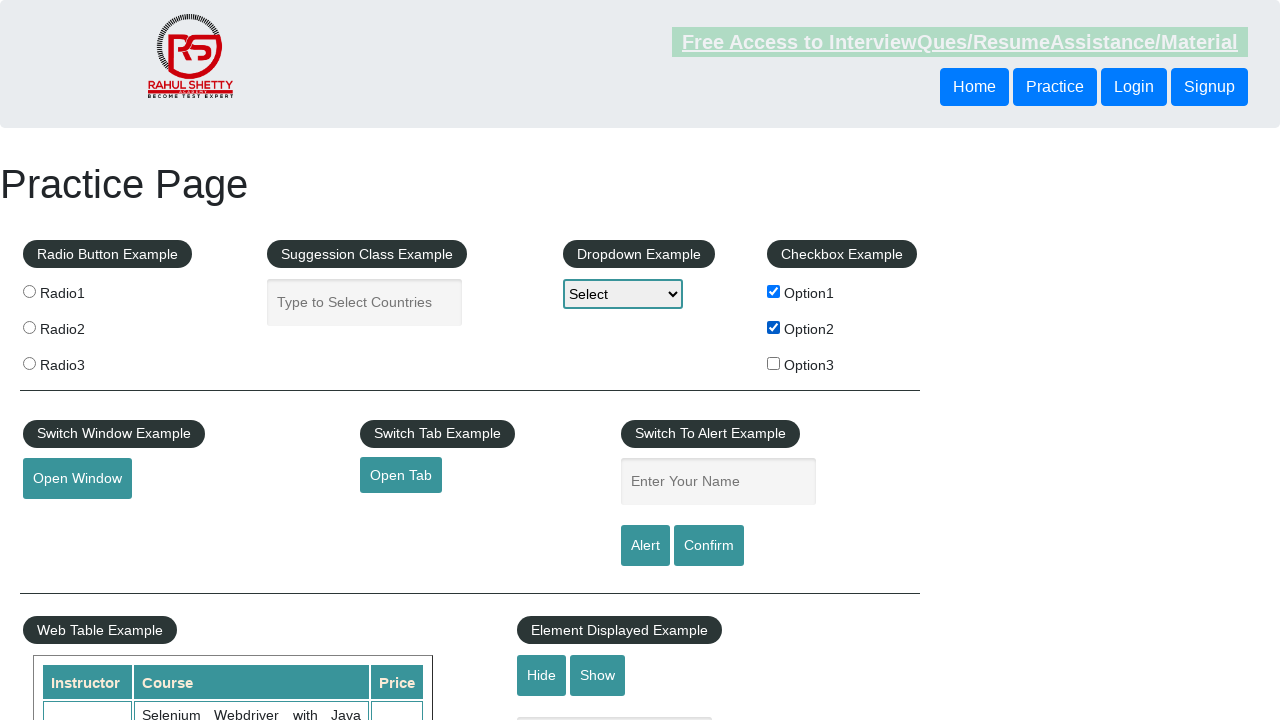

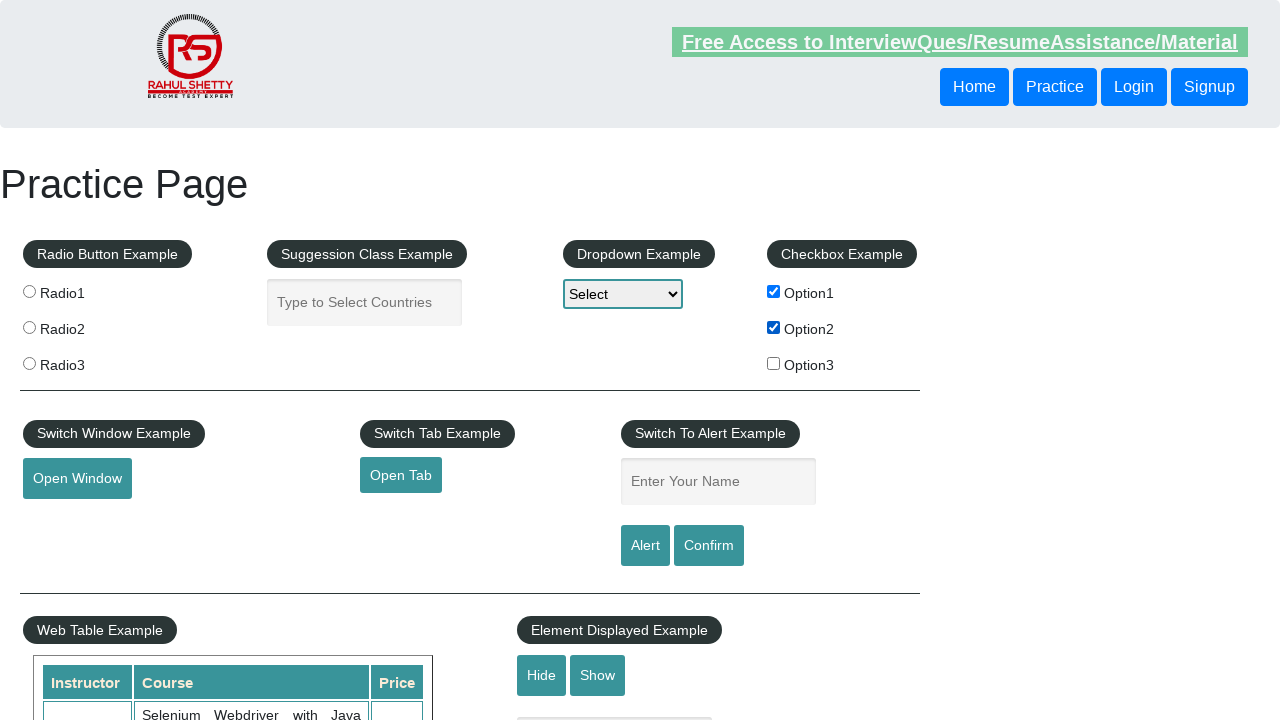